Tests adding a new customer on the GlobalsQA Banking Project demo site by filling in first name, last name, and post code fields, then submitting the form and accepting the confirmation alert.

Starting URL: https://www.globalsqa.com/angularJs-protractor/BankingProject/#/manager/addCust

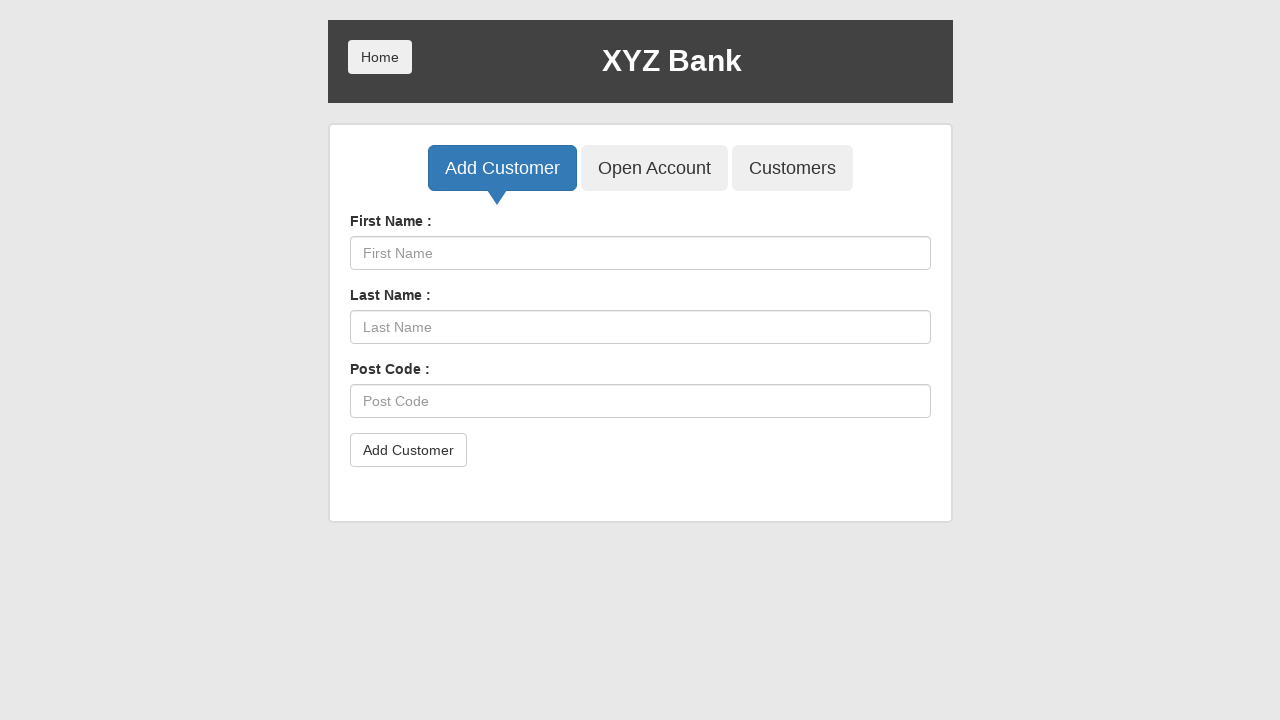

Waited for First Name input field to load
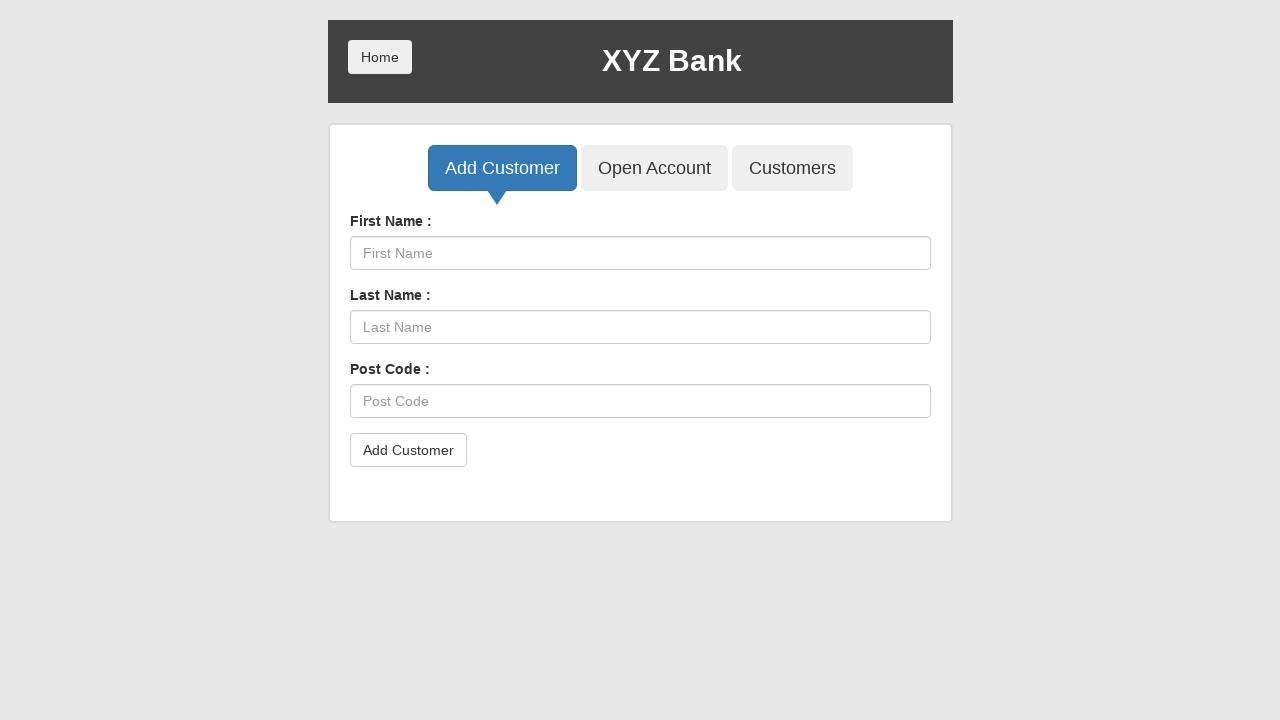

Clicked First Name input field at (640, 253) on xpath=//input[@placeholder='First Name']
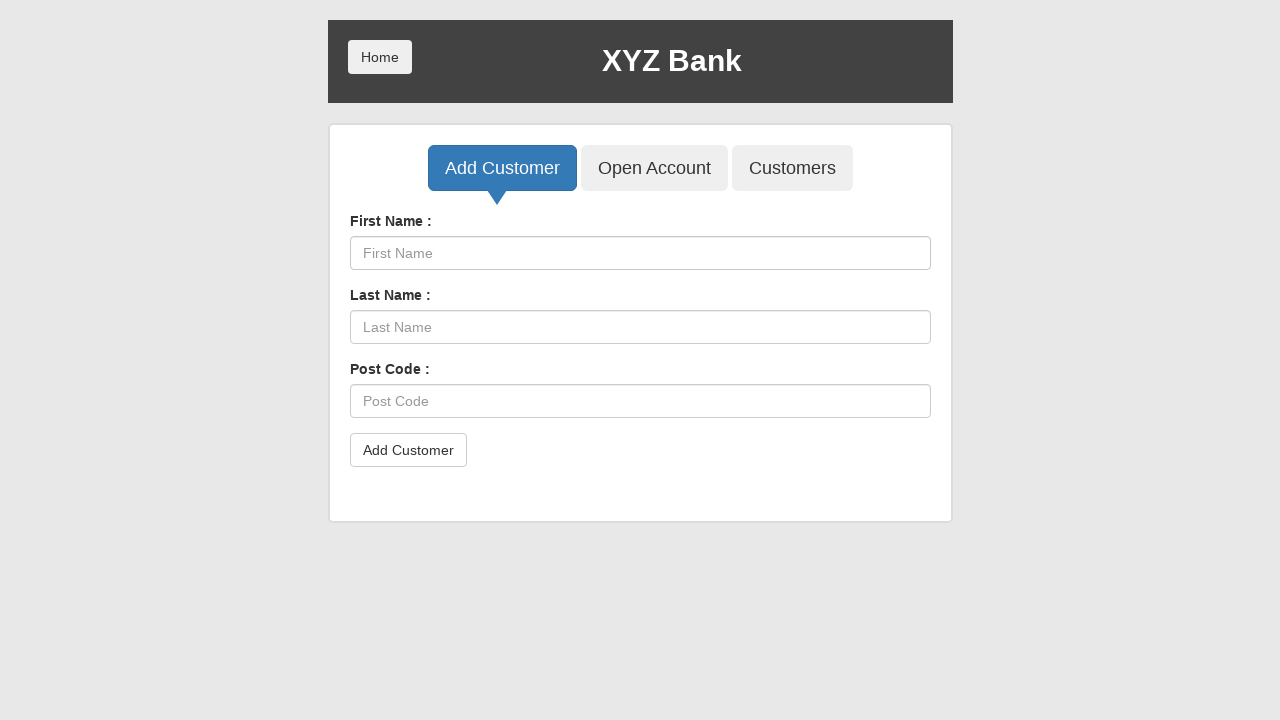

Filled First Name field with '60105cac' on //input[@placeholder='First Name']
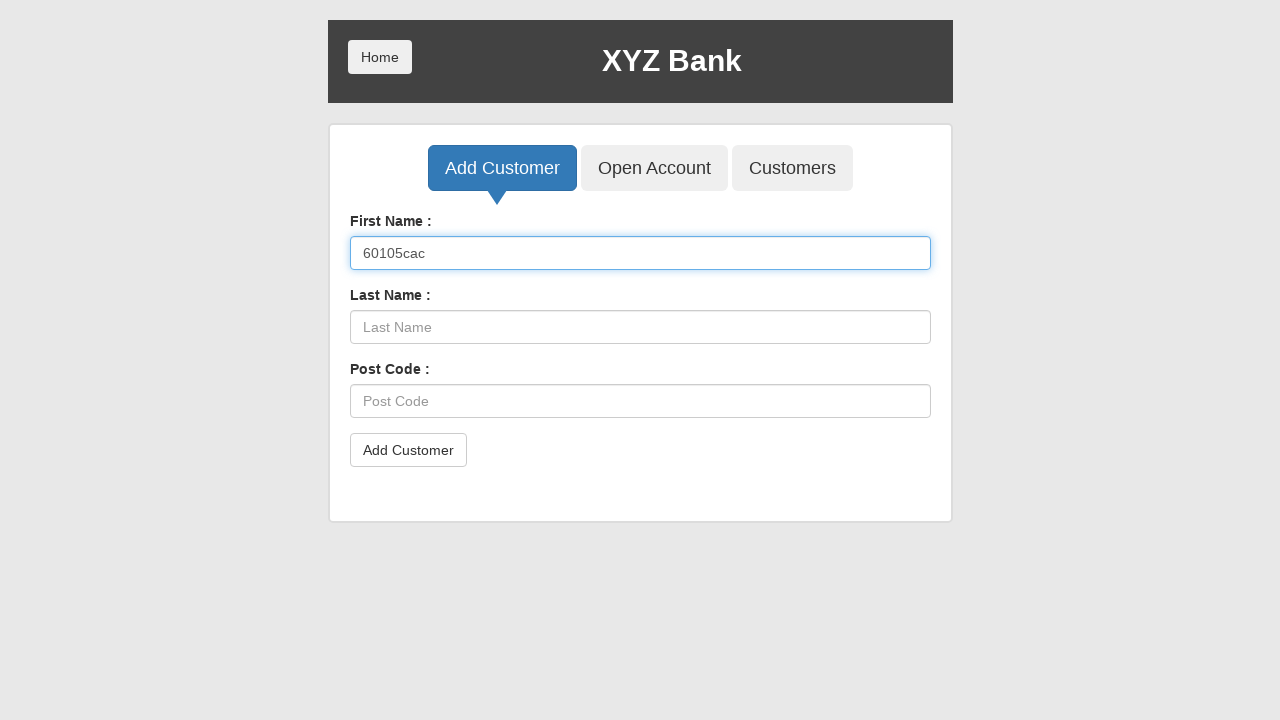

Clicked Last Name input field at (640, 327) on xpath=//input[@placeholder='Last Name']
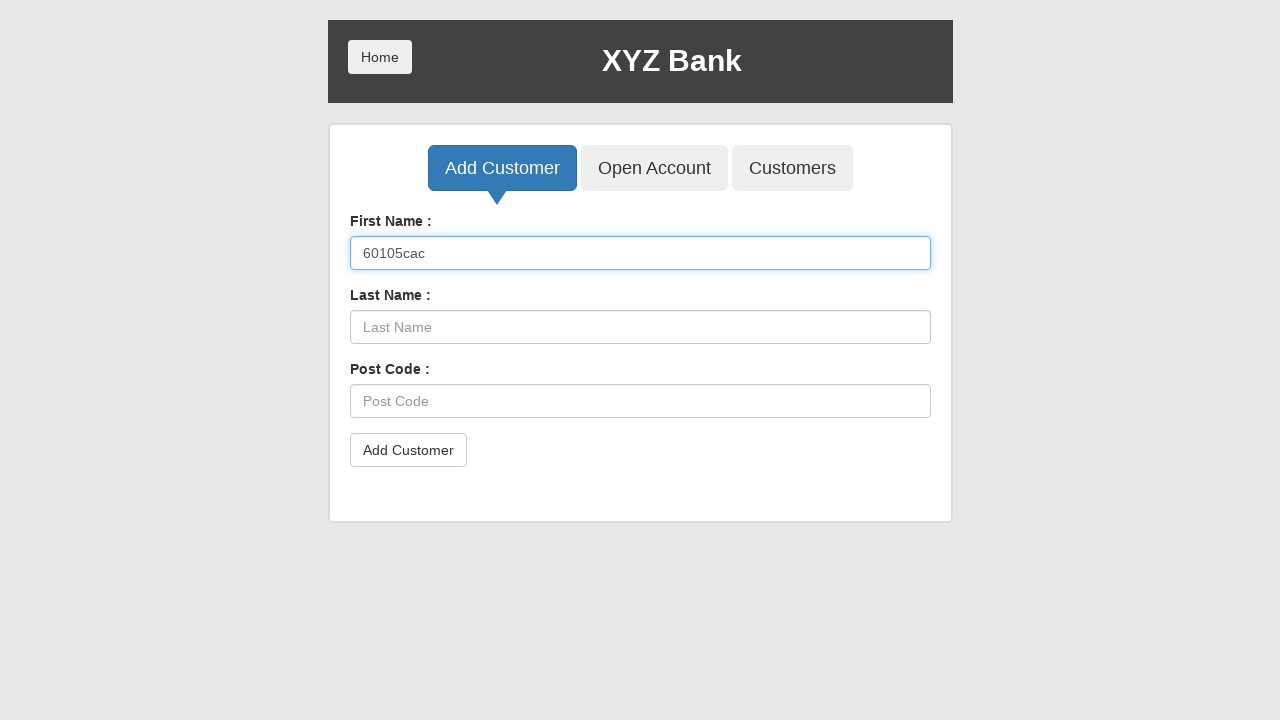

Filled Last Name field with 'b60daa0f' on //input[@placeholder='Last Name']
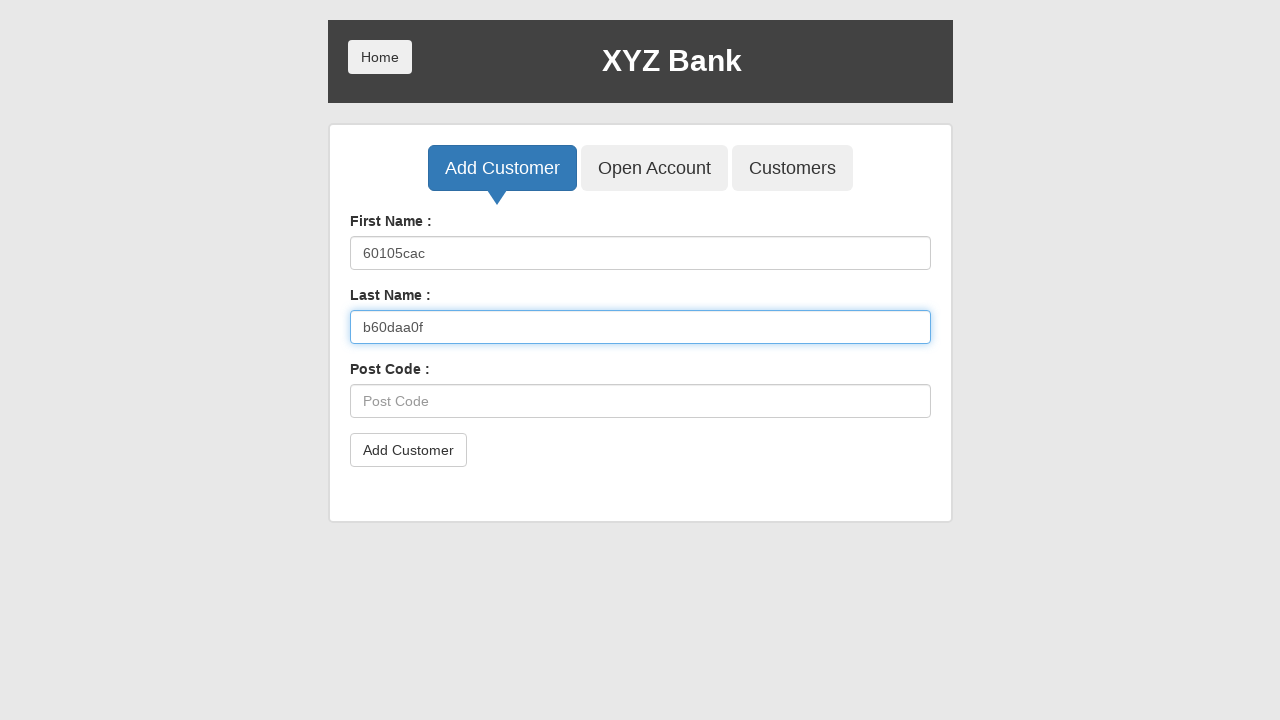

Clicked Post Code input field at (640, 401) on xpath=//input[@placeholder='Post Code']
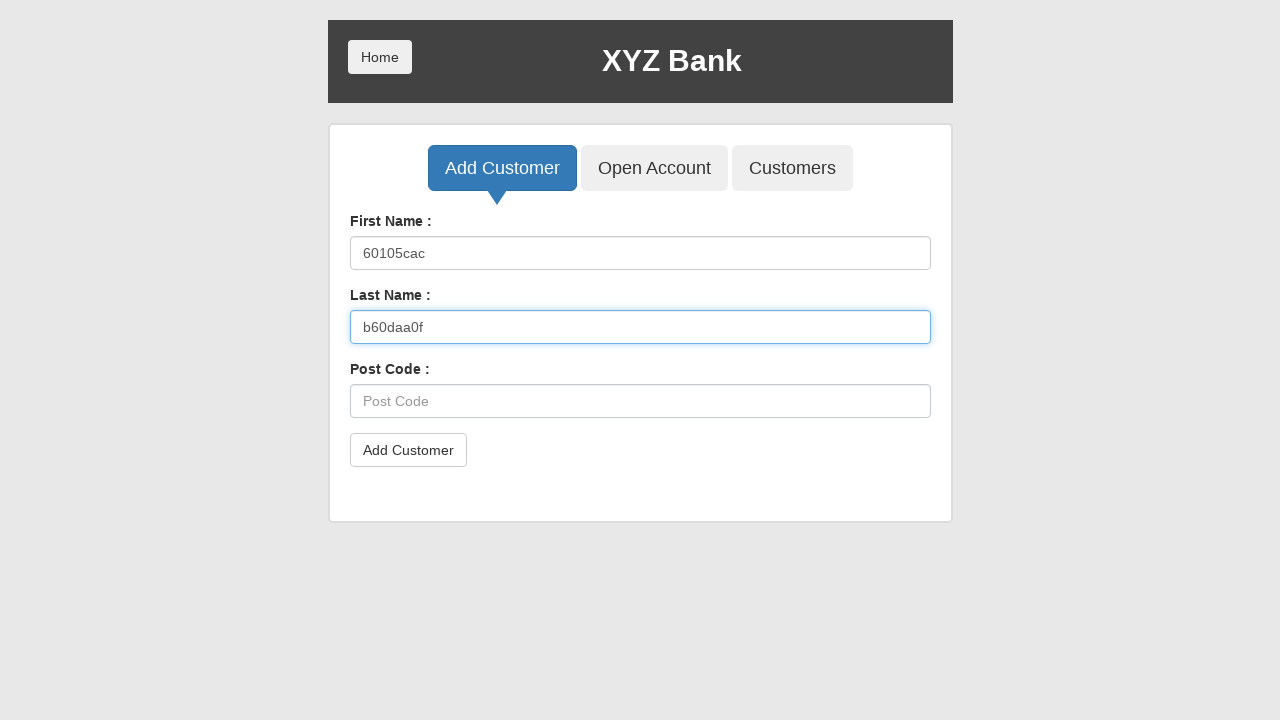

Filled Post Code field with '90210' on //input[@placeholder='Post Code']
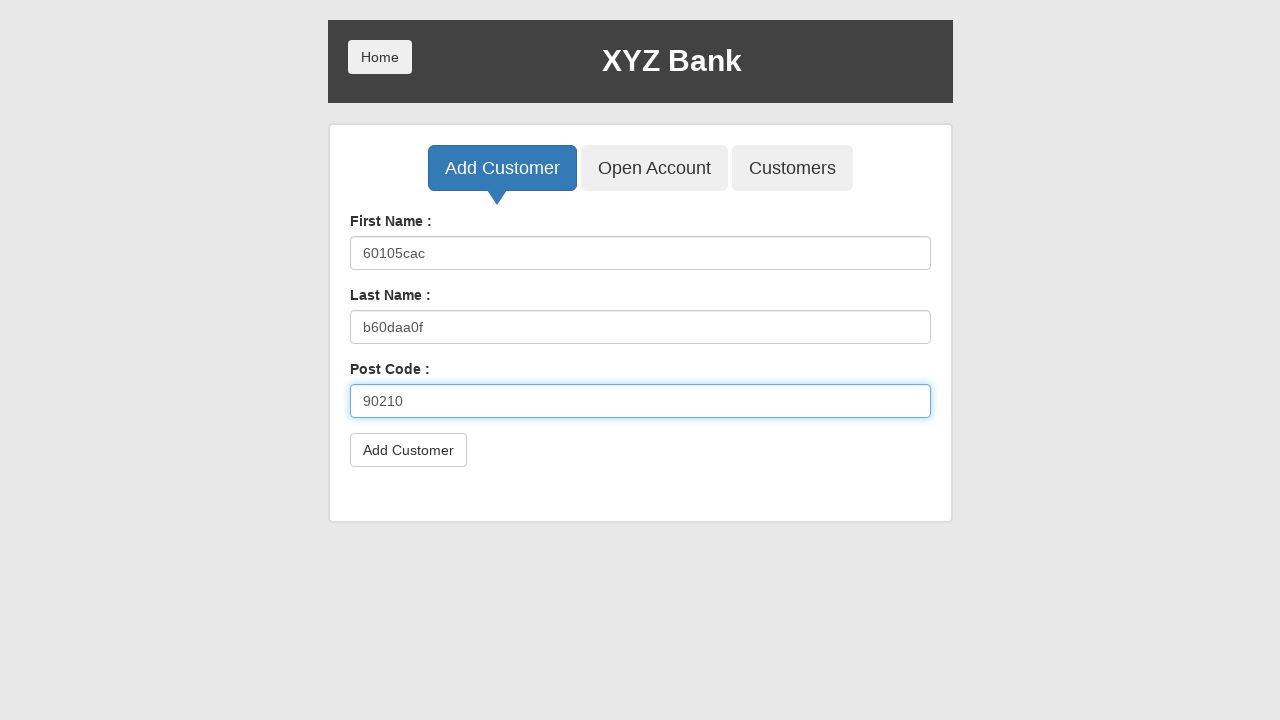

Clicked Add Customer submit button at (408, 450) on xpath=//button[@type='submit']
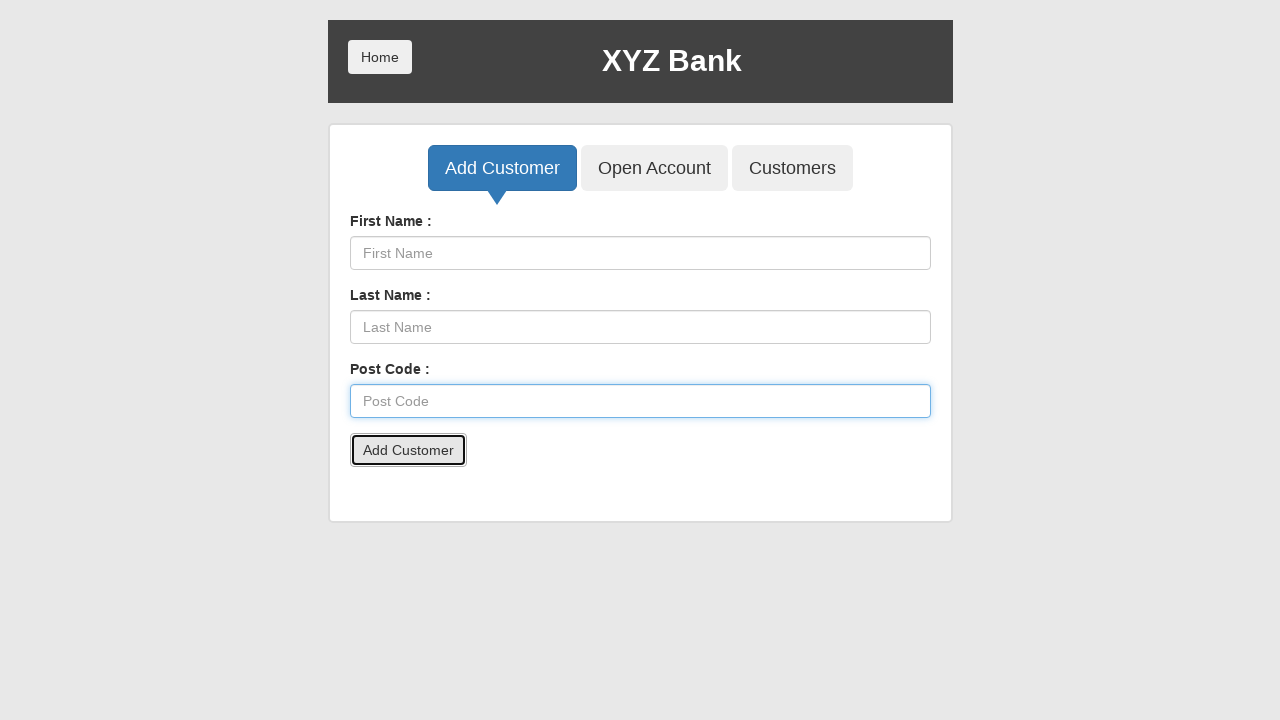

Set up dialog handler to accept confirmation alert
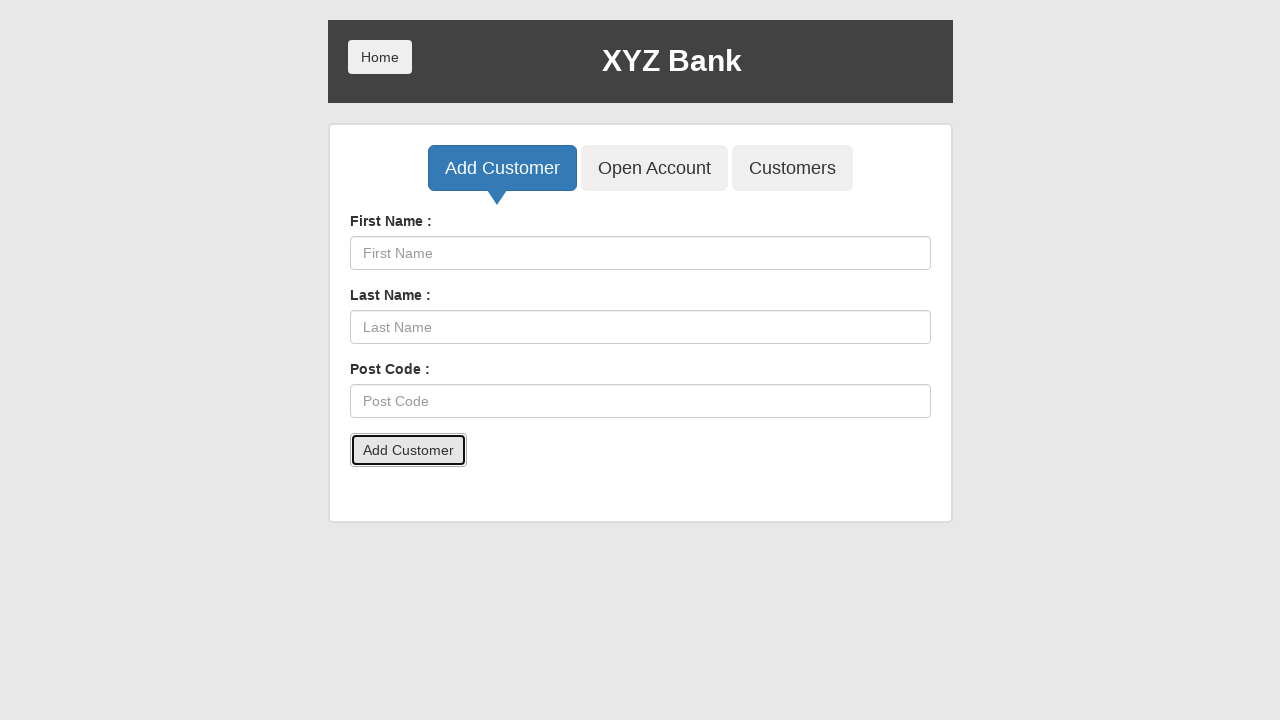

Clicked home button to navigate back at (380, 57) on xpath=//*[@ng-click='home()']
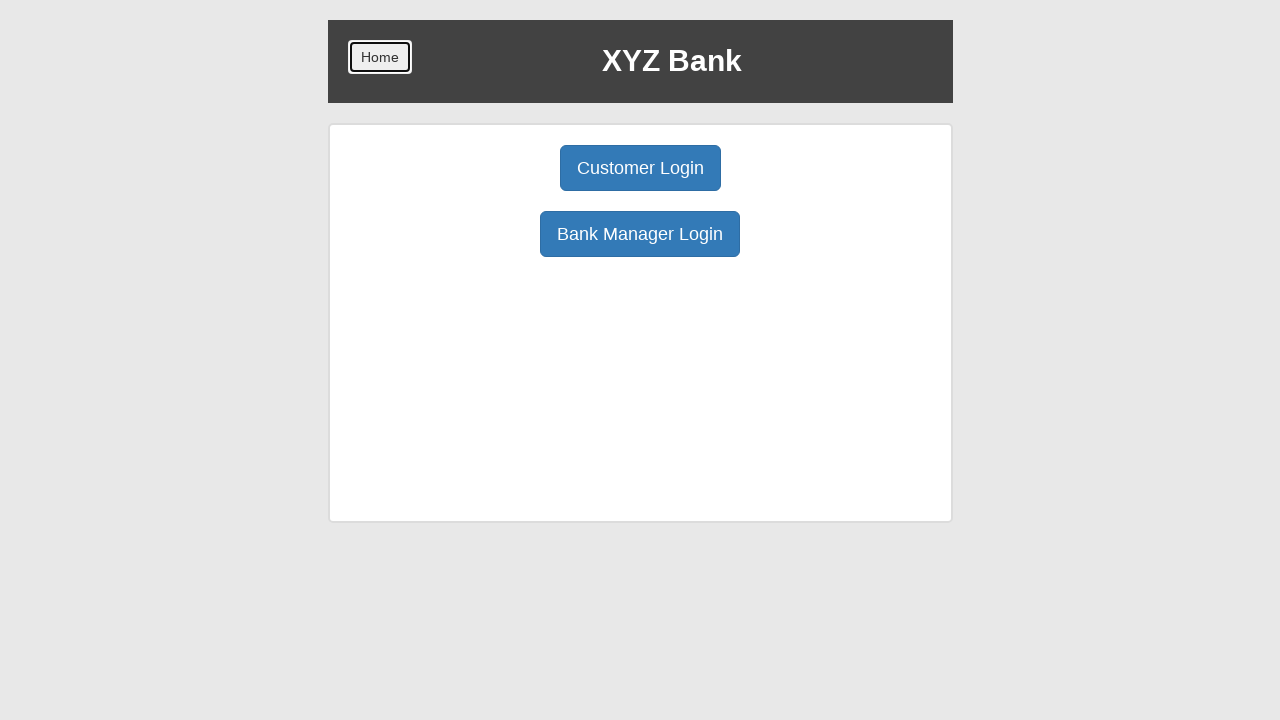

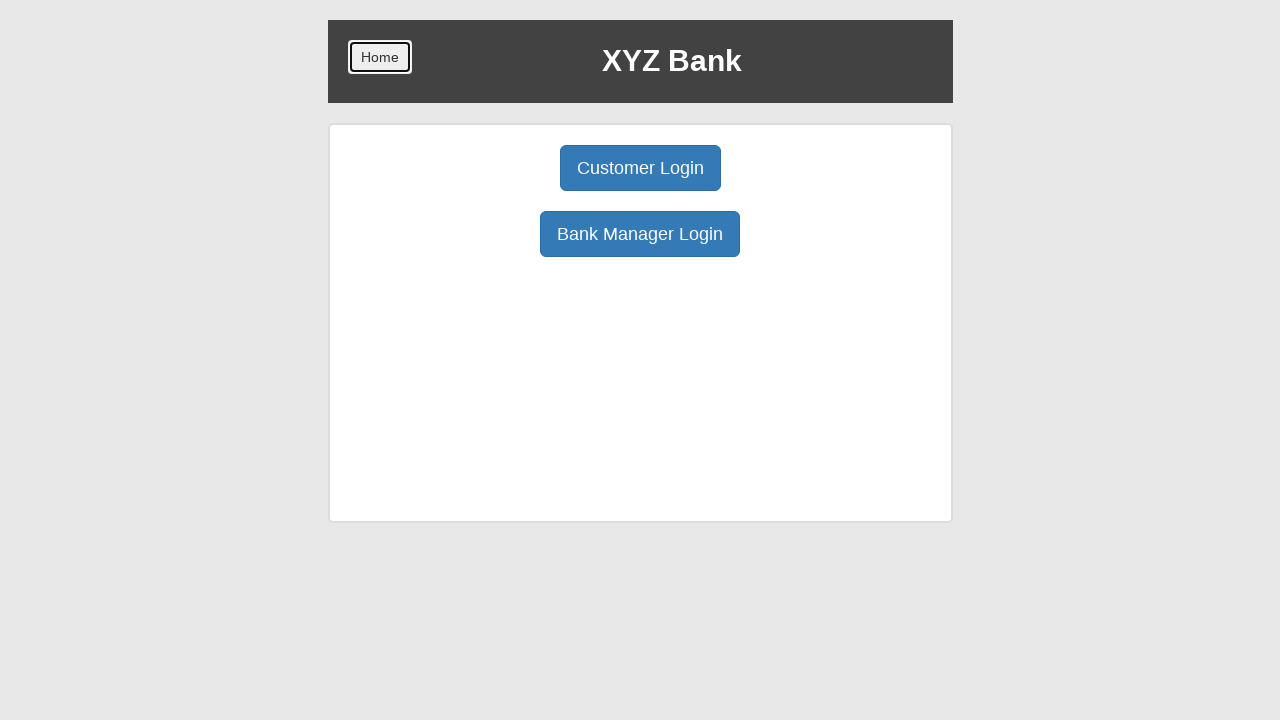